Tests homepage accessibility by verifying the page loads successfully with a valid status code and page title

Starting URL: https://korean-mbti-platform.netlify.app

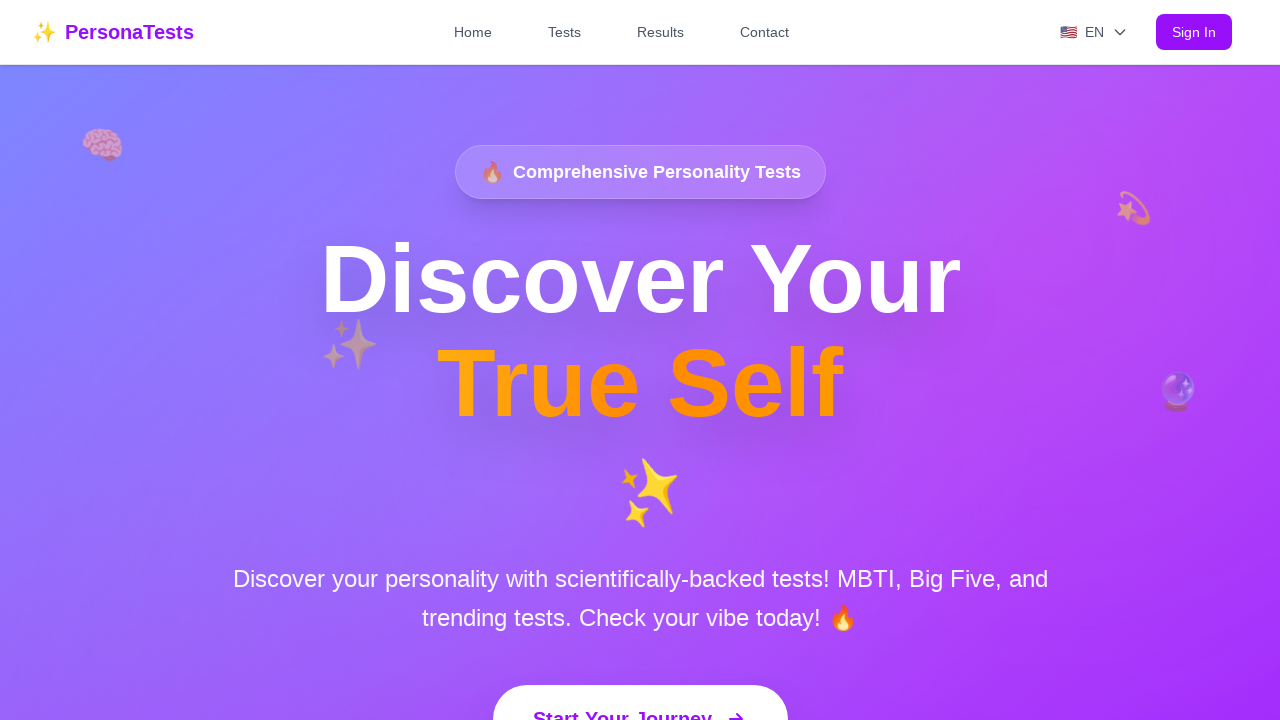

Waited for page to reach domcontentloaded state
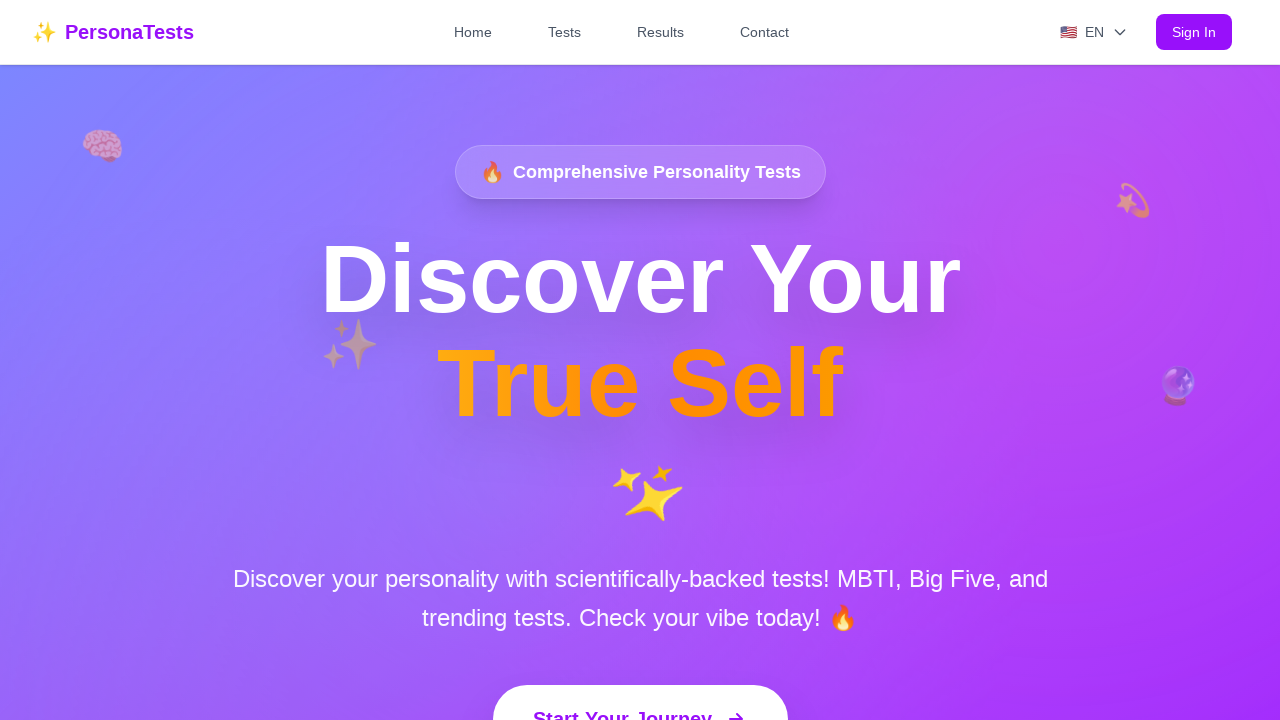

Retrieved page title
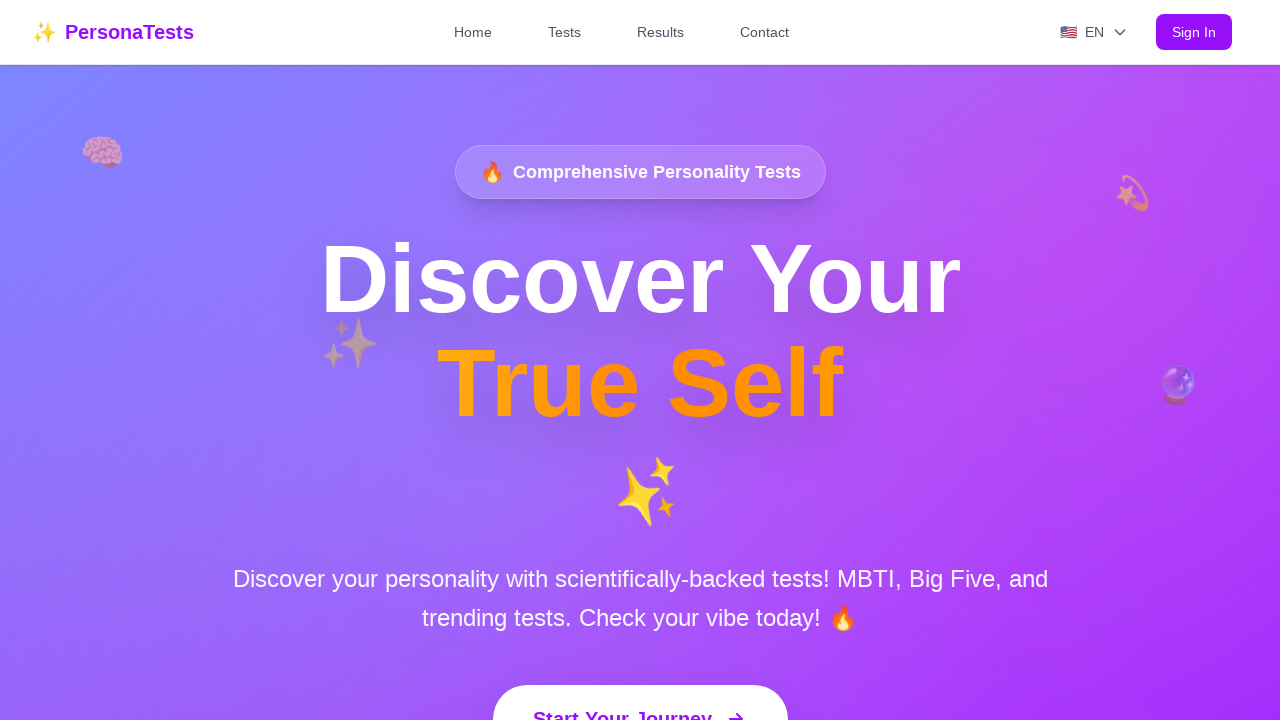

Verified page title is not empty
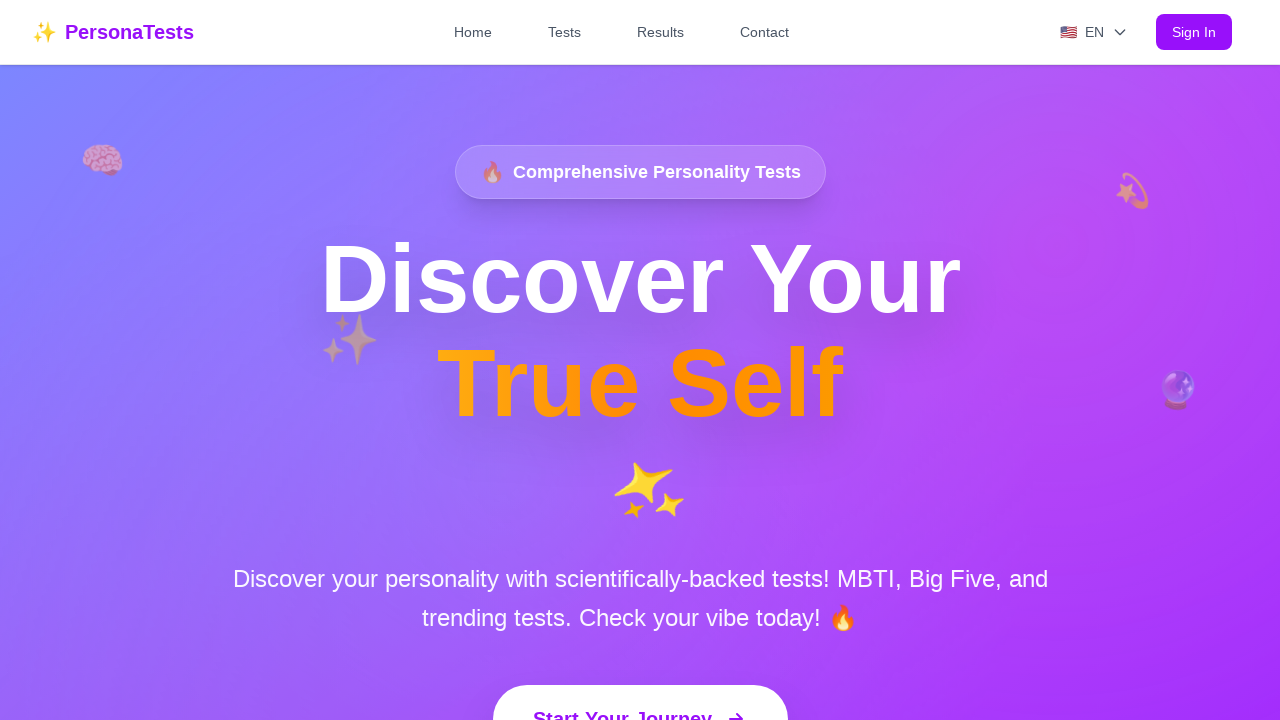

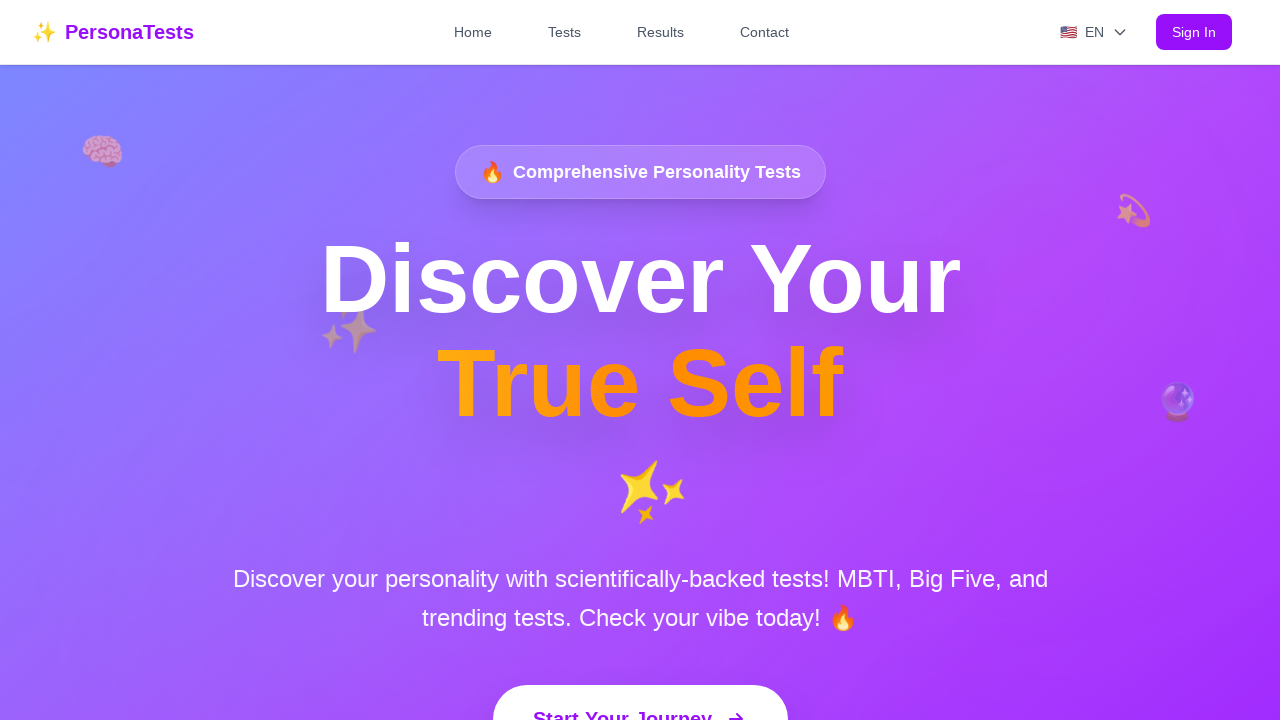